Tests that the back button correctly navigates through filter history

Starting URL: https://demo.playwright.dev/todomvc

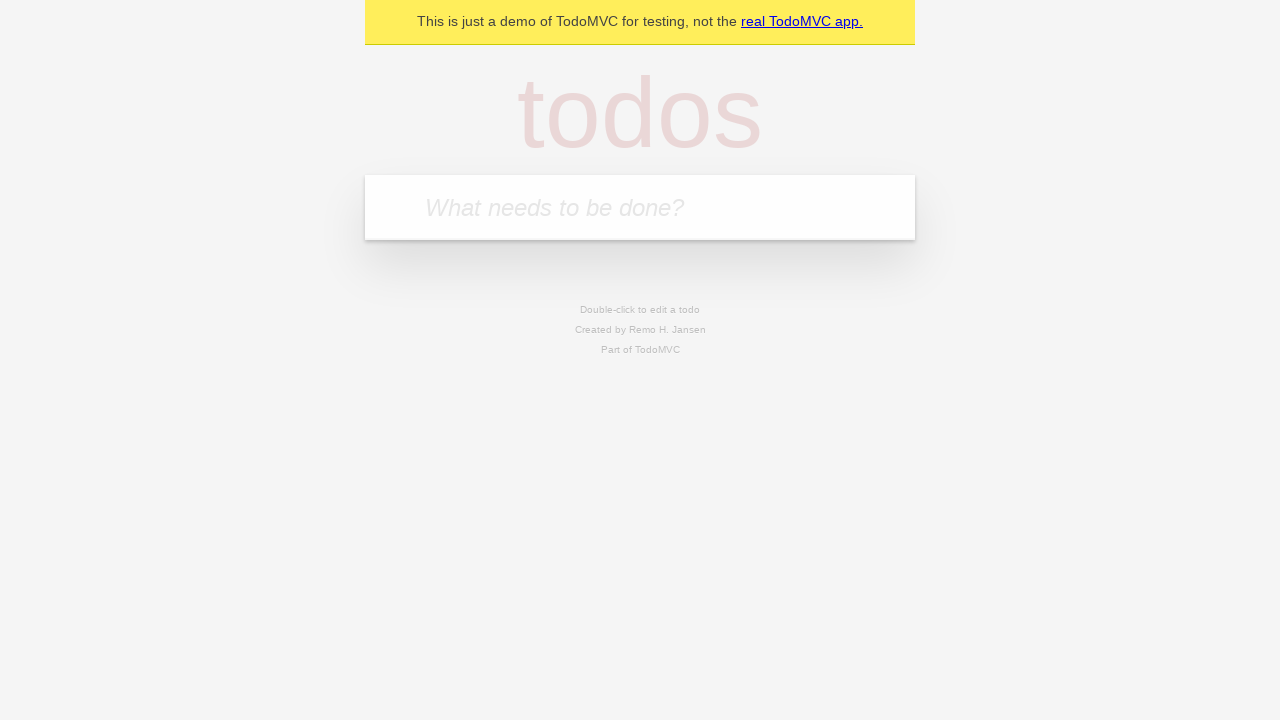

Filled todo input with 'buy some cheese' on internal:attr=[placeholder="What needs to be done?"i]
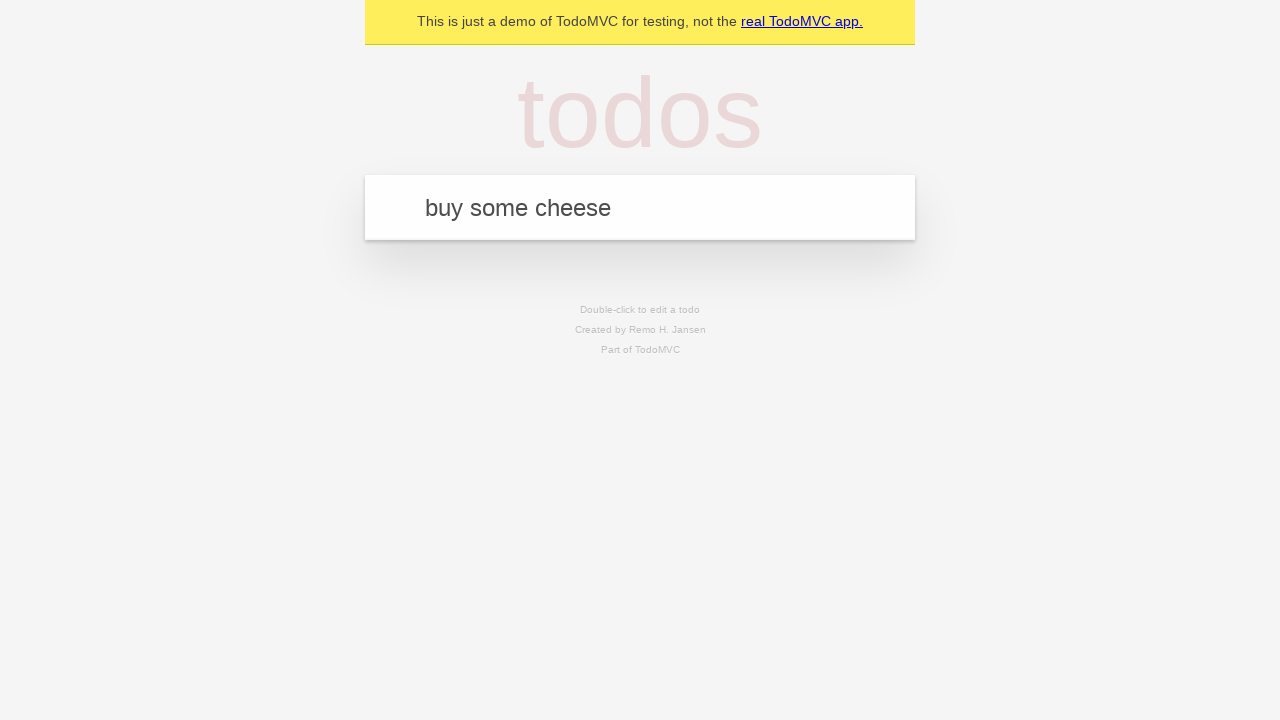

Pressed Enter to add todo 'buy some cheese' on internal:attr=[placeholder="What needs to be done?"i]
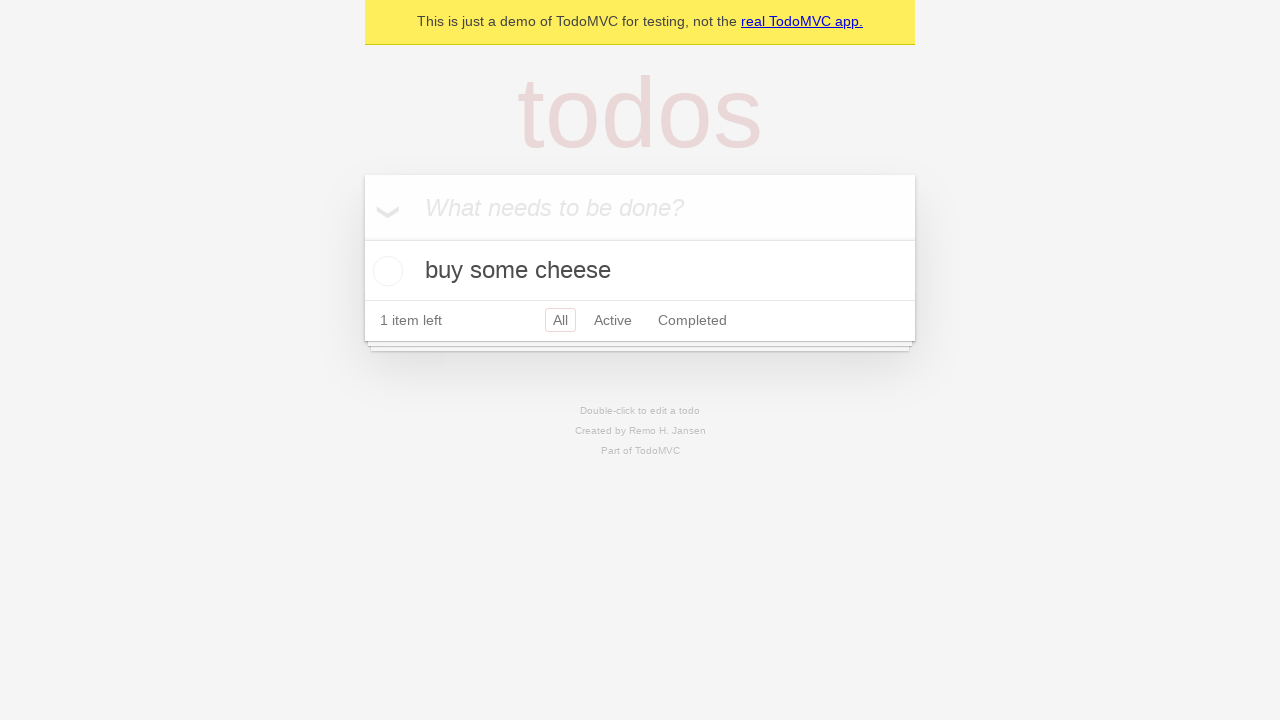

Filled todo input with 'feed the cat' on internal:attr=[placeholder="What needs to be done?"i]
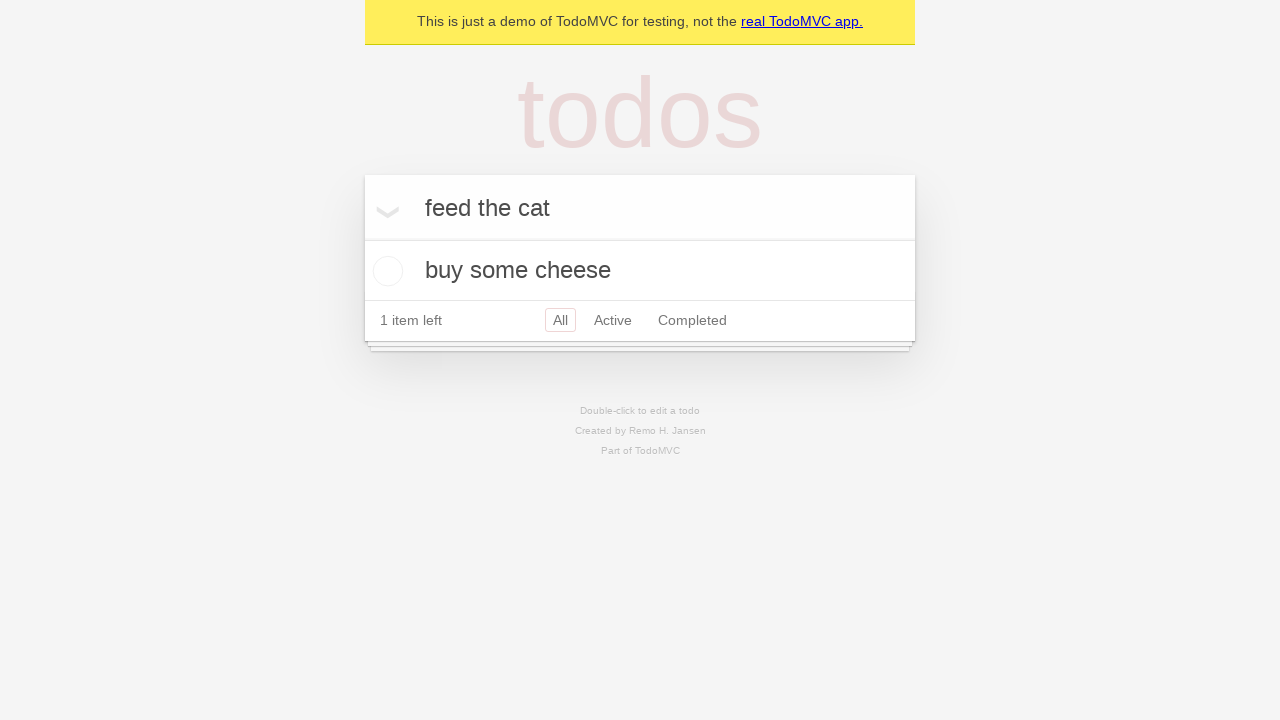

Pressed Enter to add todo 'feed the cat' on internal:attr=[placeholder="What needs to be done?"i]
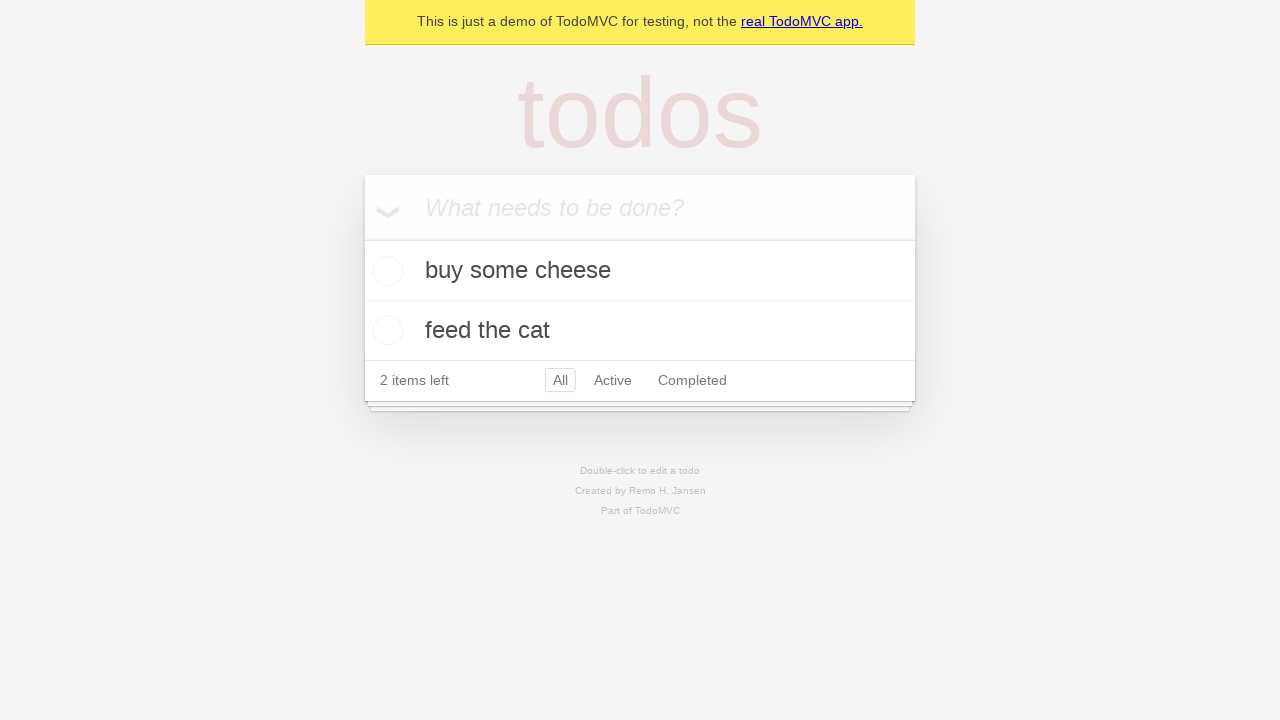

Filled todo input with 'book a doctors appointment' on internal:attr=[placeholder="What needs to be done?"i]
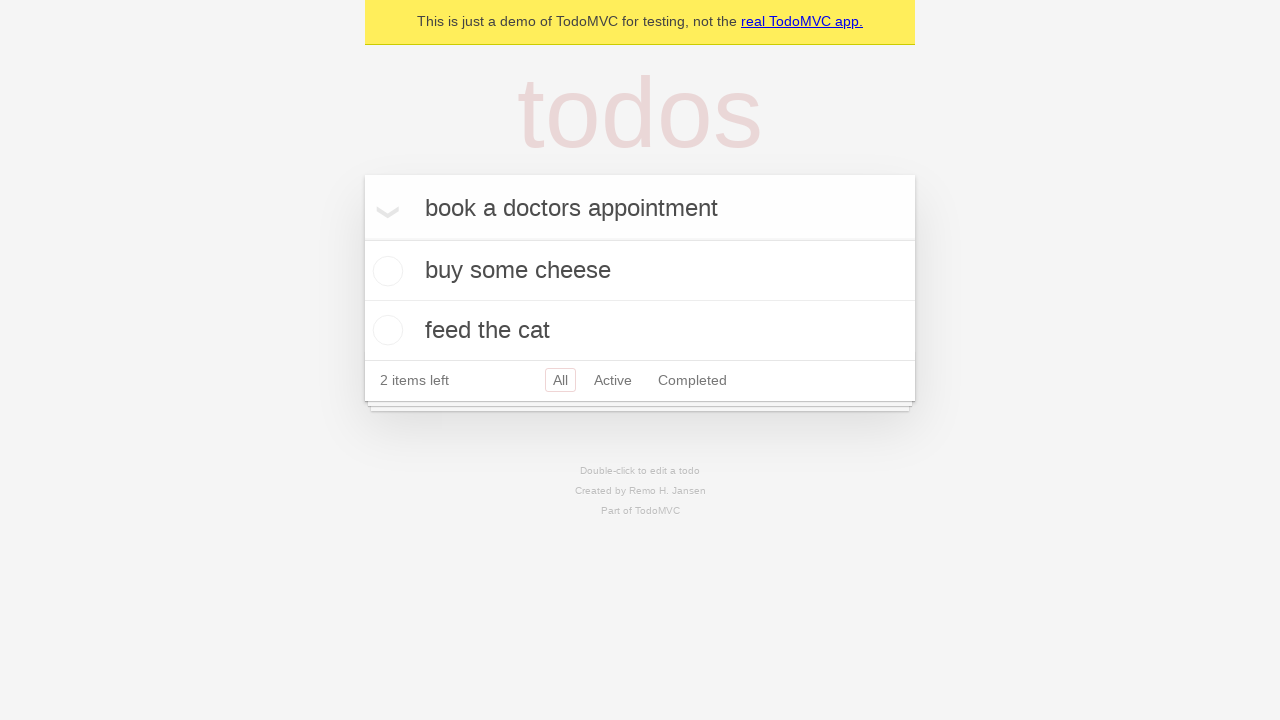

Pressed Enter to add todo 'book a doctors appointment' on internal:attr=[placeholder="What needs to be done?"i]
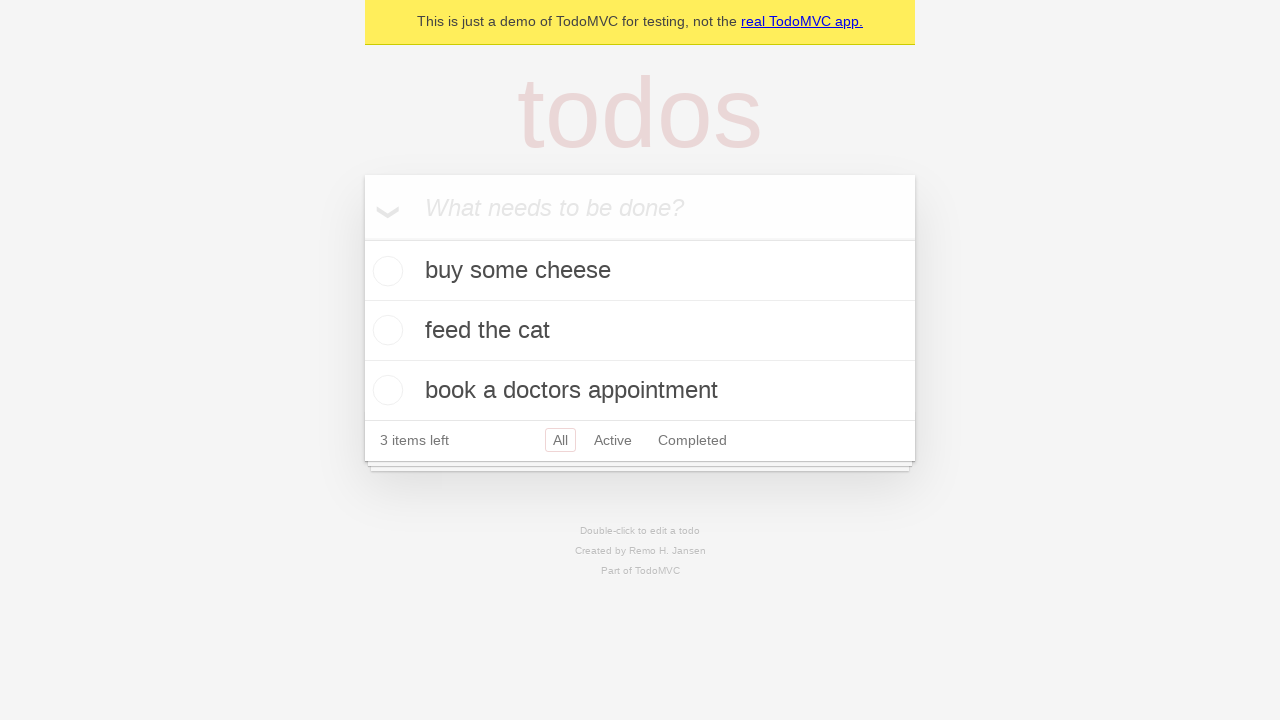

Checked the second todo item (feed the cat) at (385, 330) on internal:testid=[data-testid="todo-item"s] >> nth=1 >> internal:role=checkbox
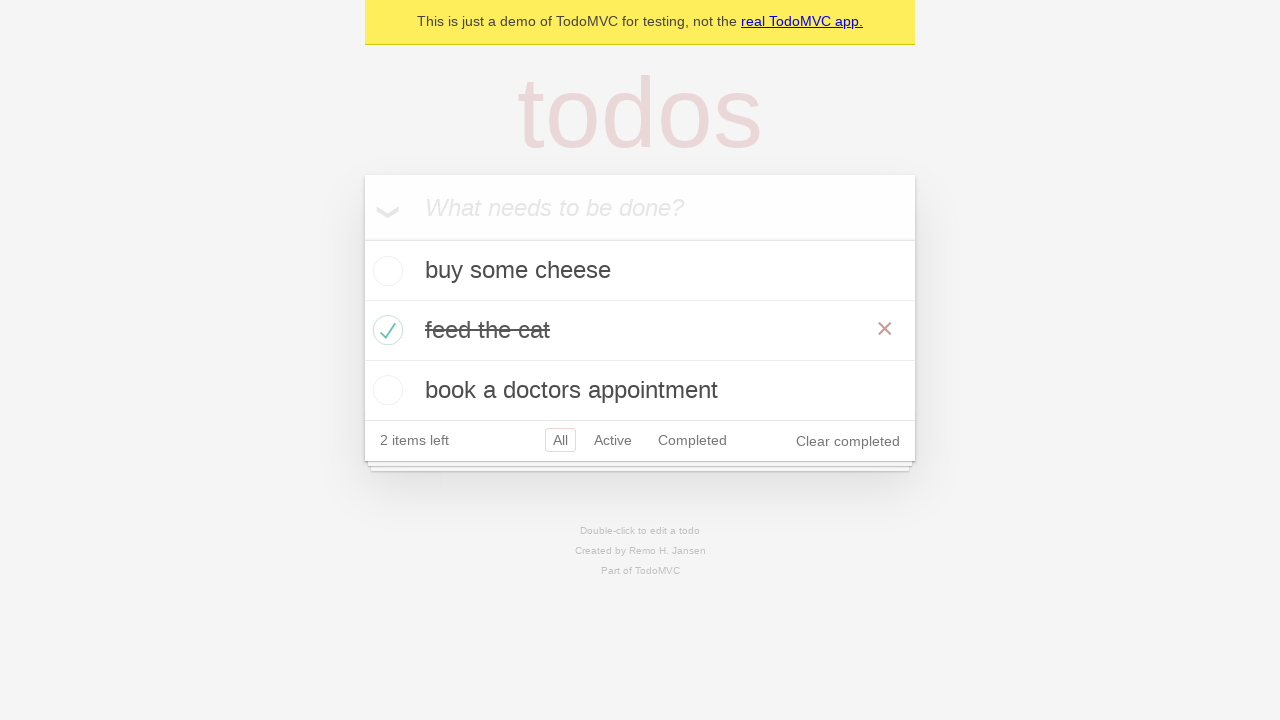

Clicked 'All' filter link at (560, 440) on internal:role=link[name="All"i]
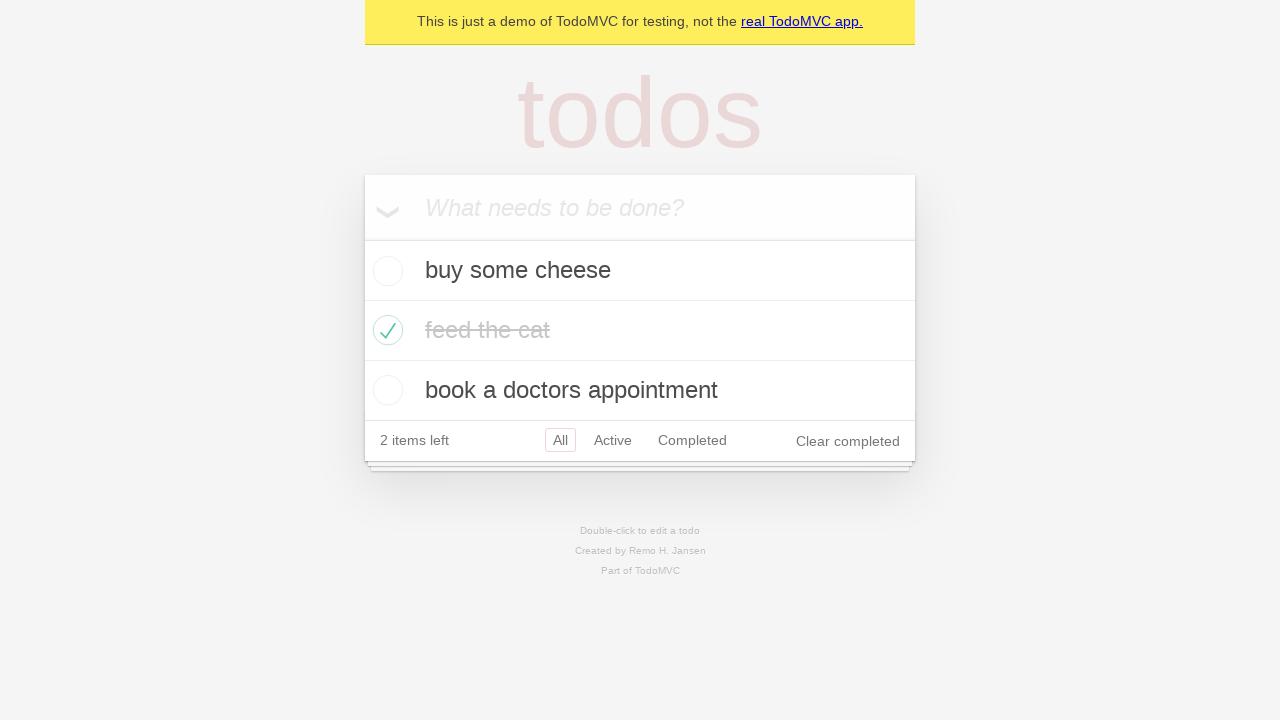

Clicked 'Active' filter link at (613, 440) on internal:role=link[name="Active"i]
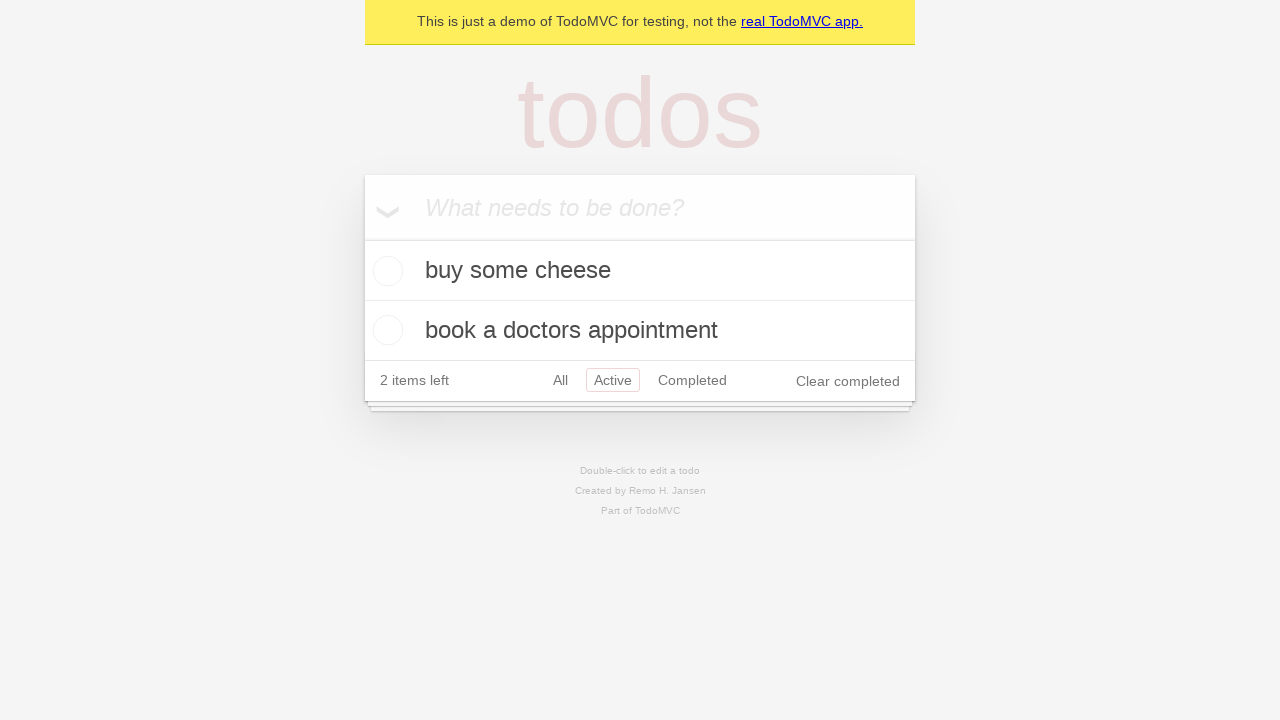

Clicked 'Completed' filter link at (692, 380) on internal:role=link[name="Completed"i]
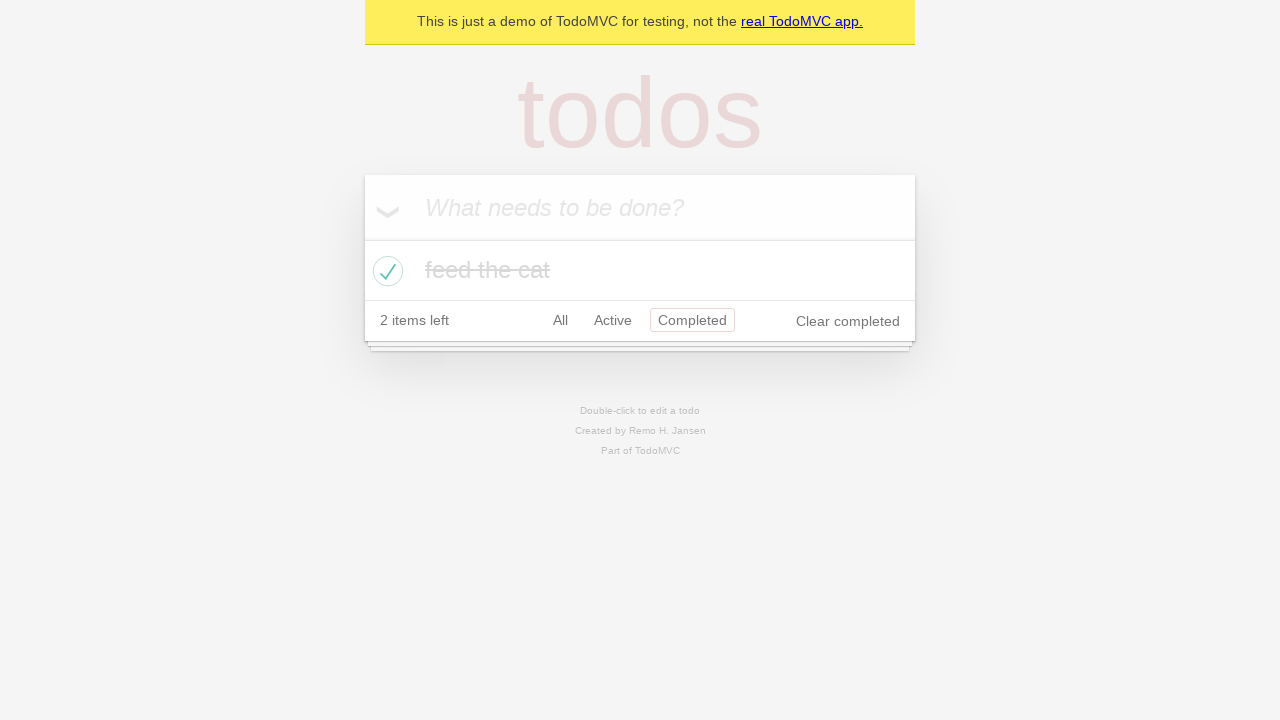

Navigated back to 'Active' filter
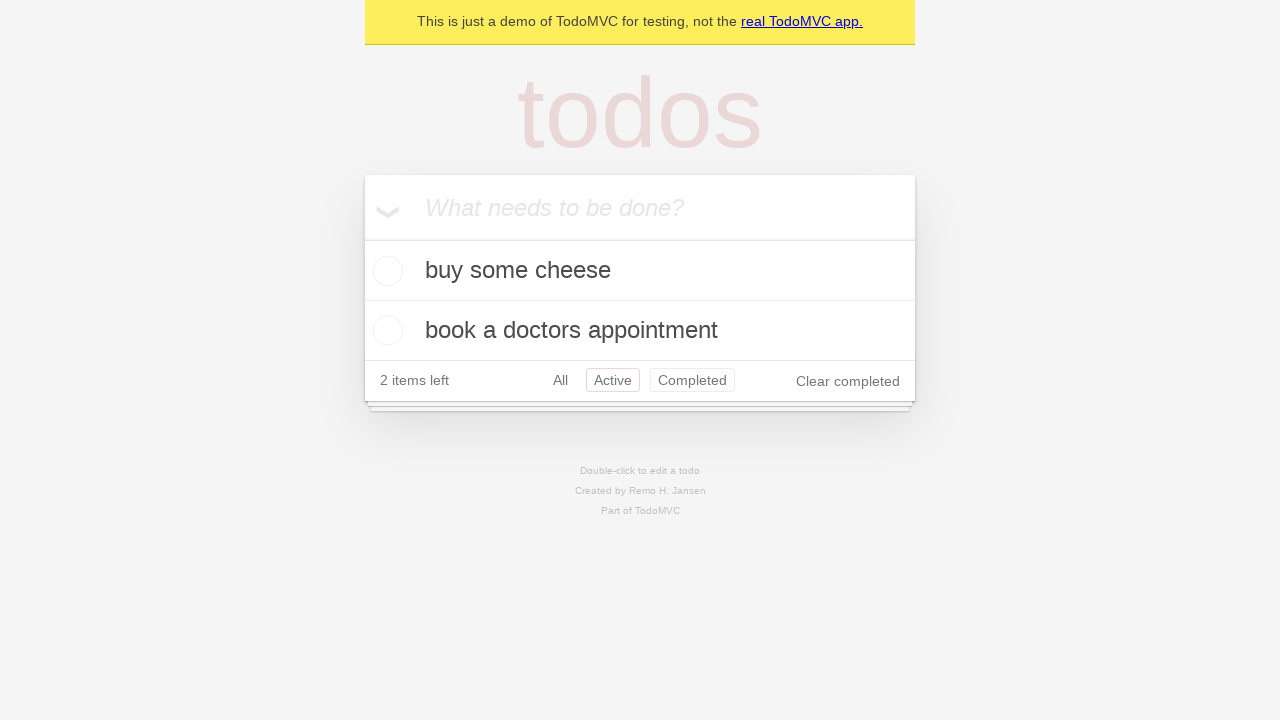

Navigated back to 'All' filter
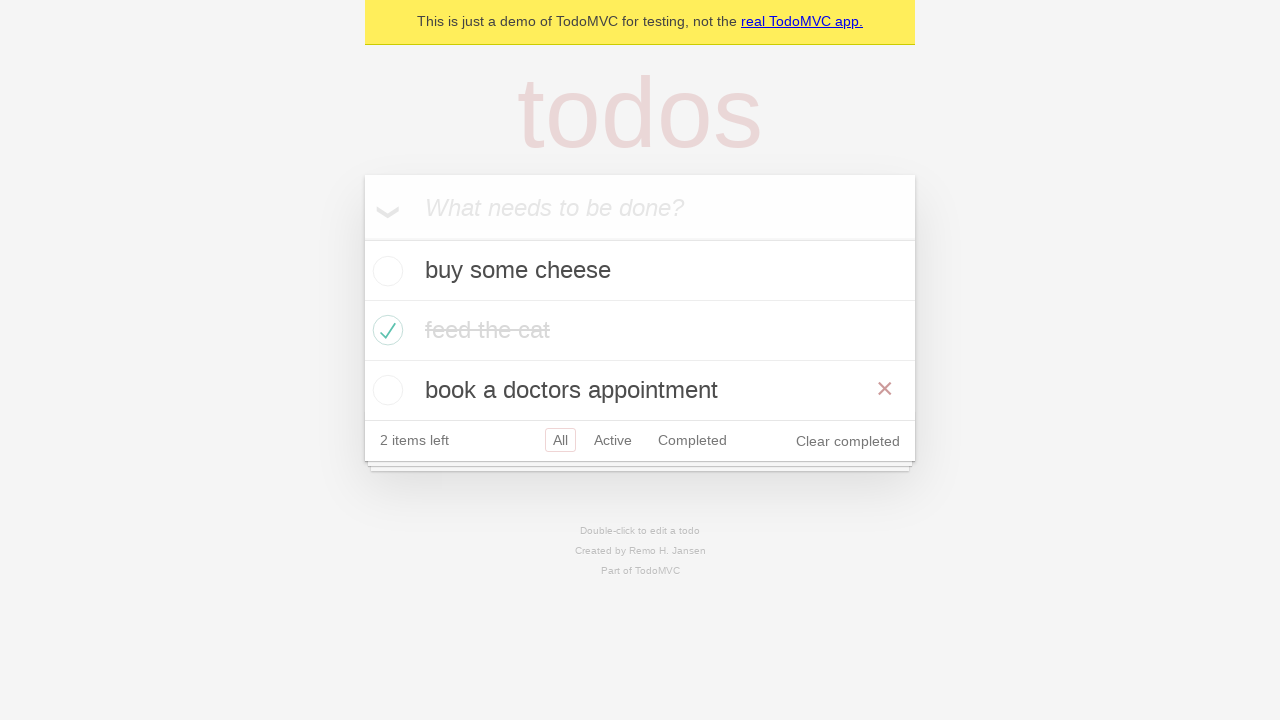

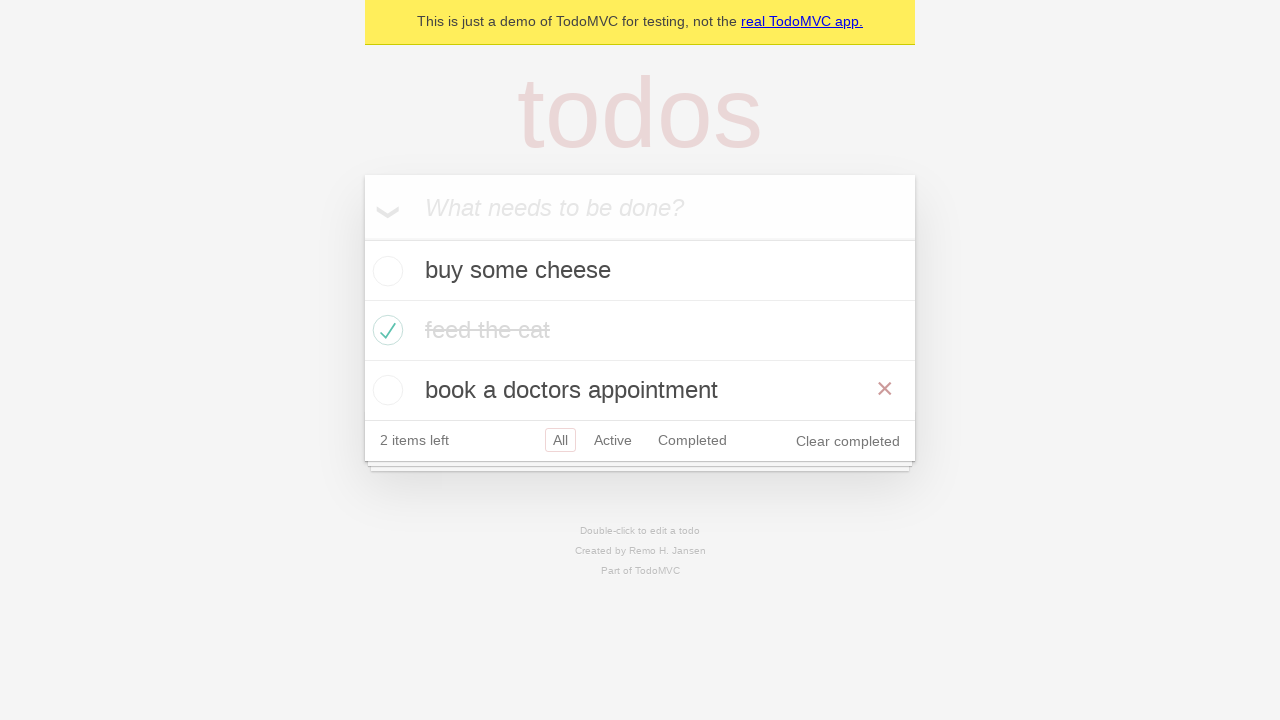